Tests web table interaction by locating and reading a cell value from the product table

Starting URL: https://rahulshettyacademy.com/AutomationPractice/

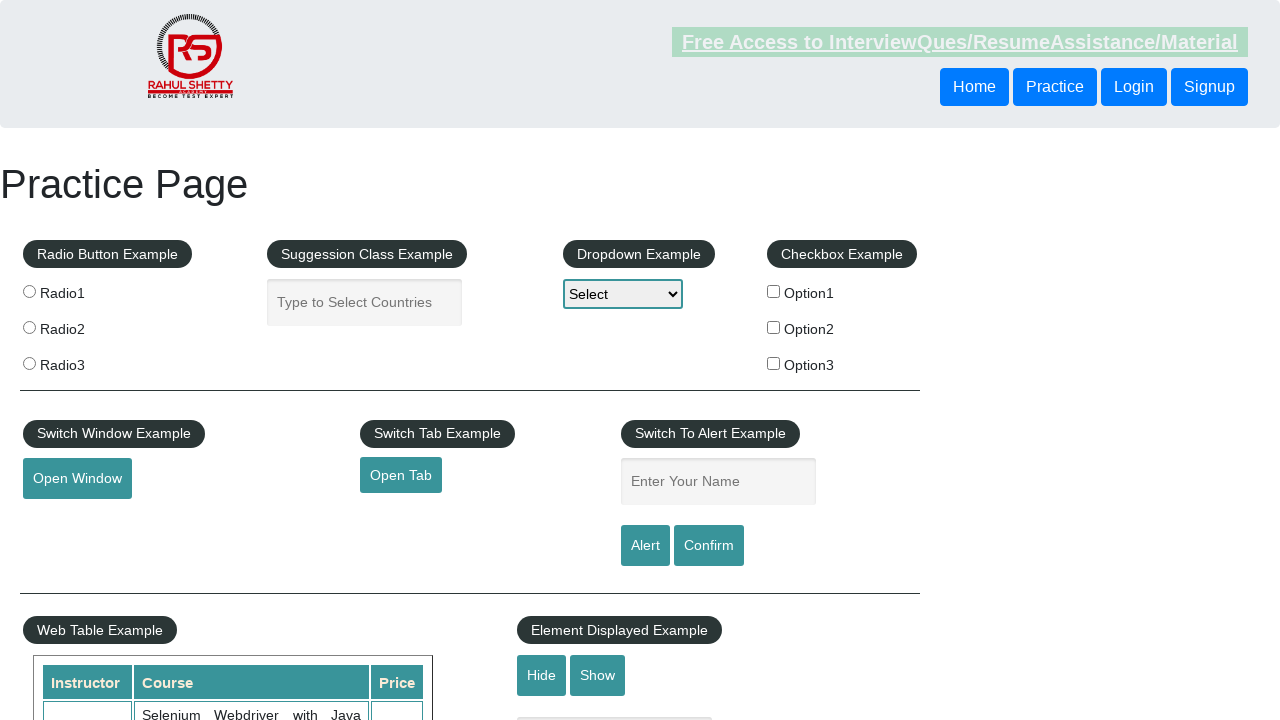

Waited for product table to load
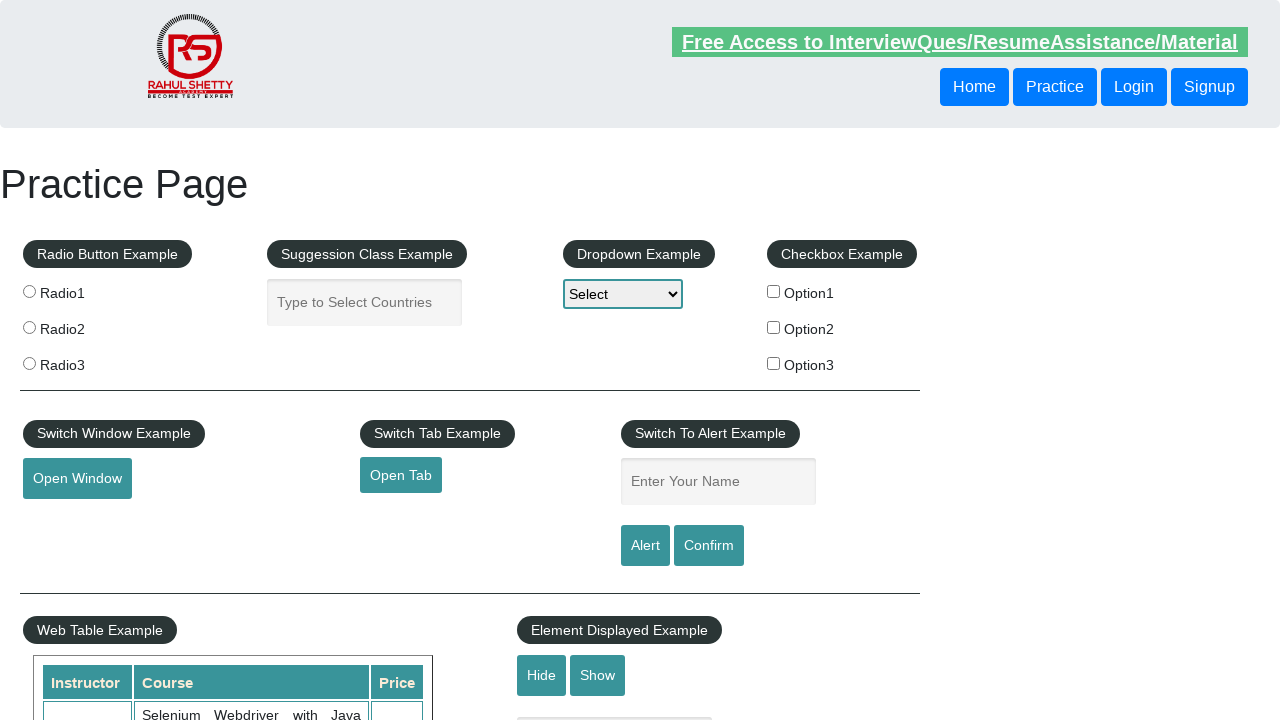

Located first cell in product table
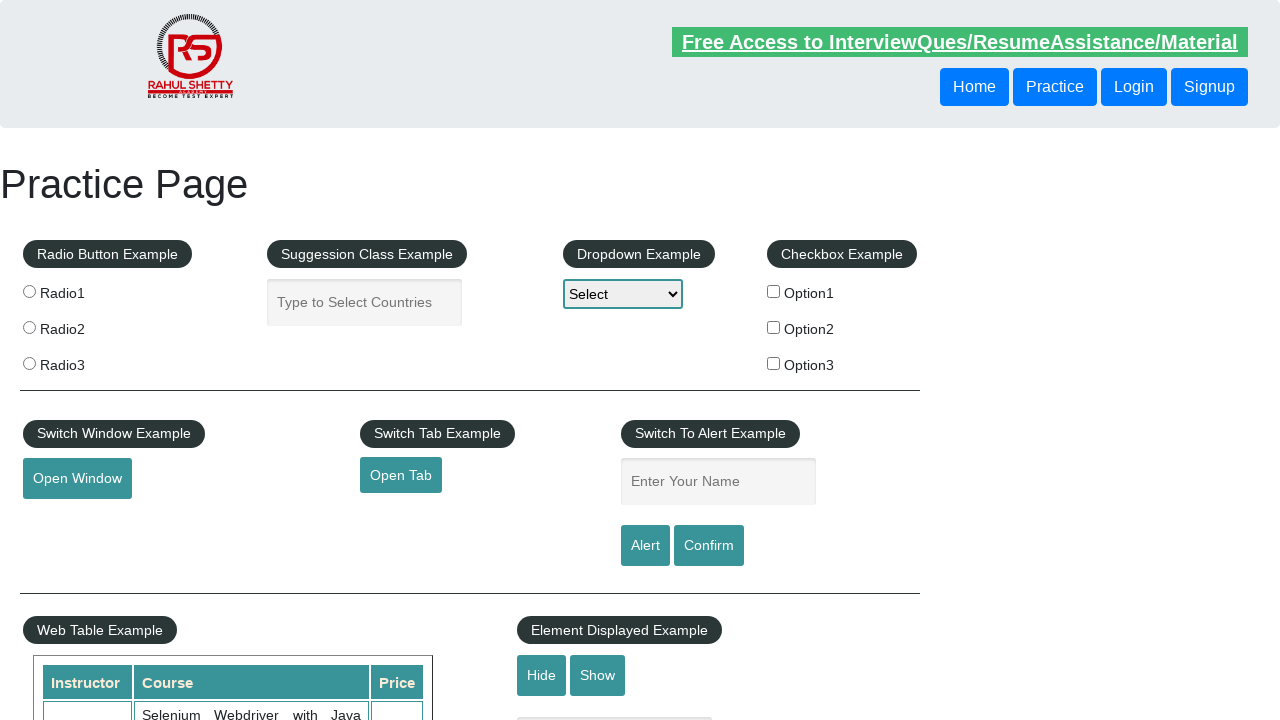

Waited for first cell to be ready
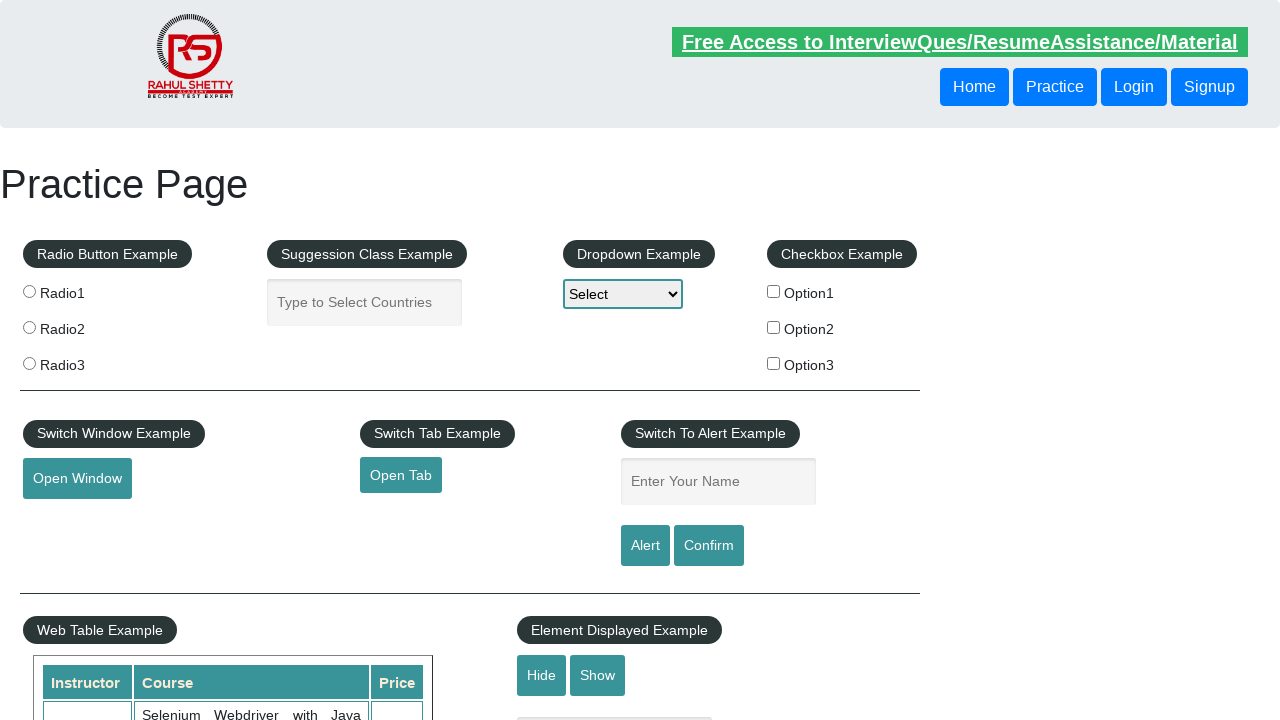

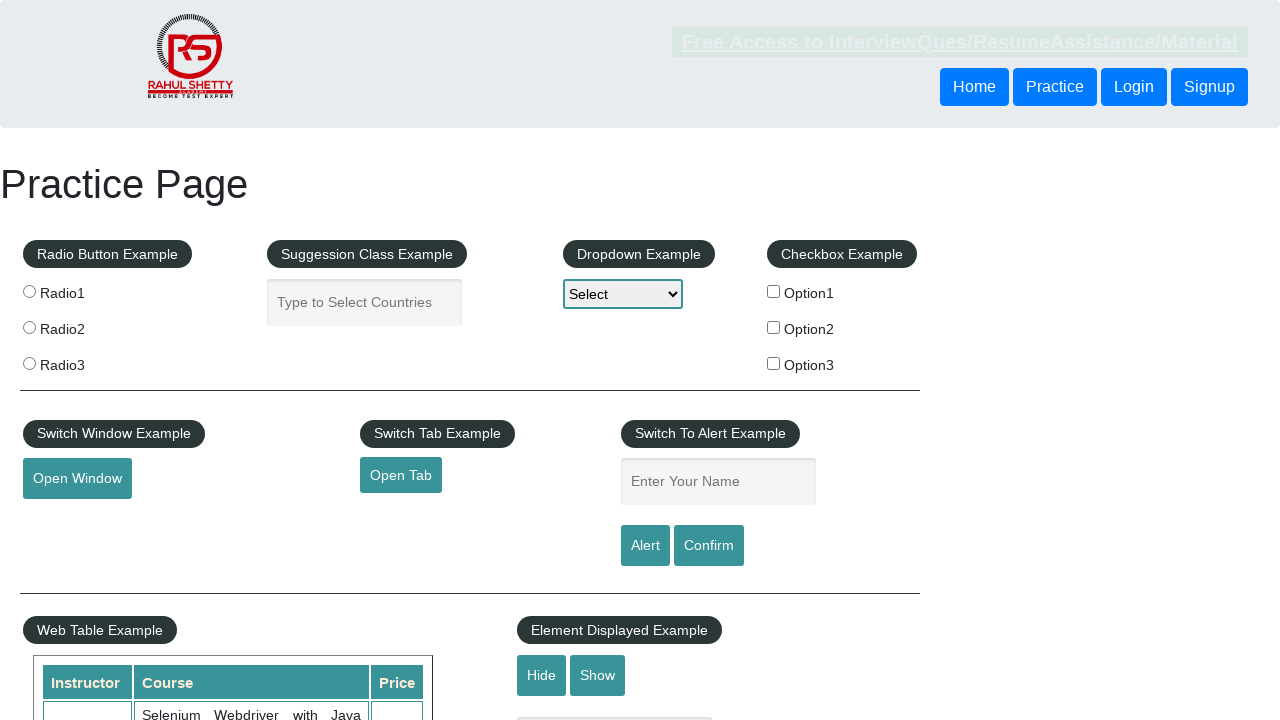